Tests that Clear completed button is hidden when there are no completed items

Starting URL: https://demo.playwright.dev/todomvc

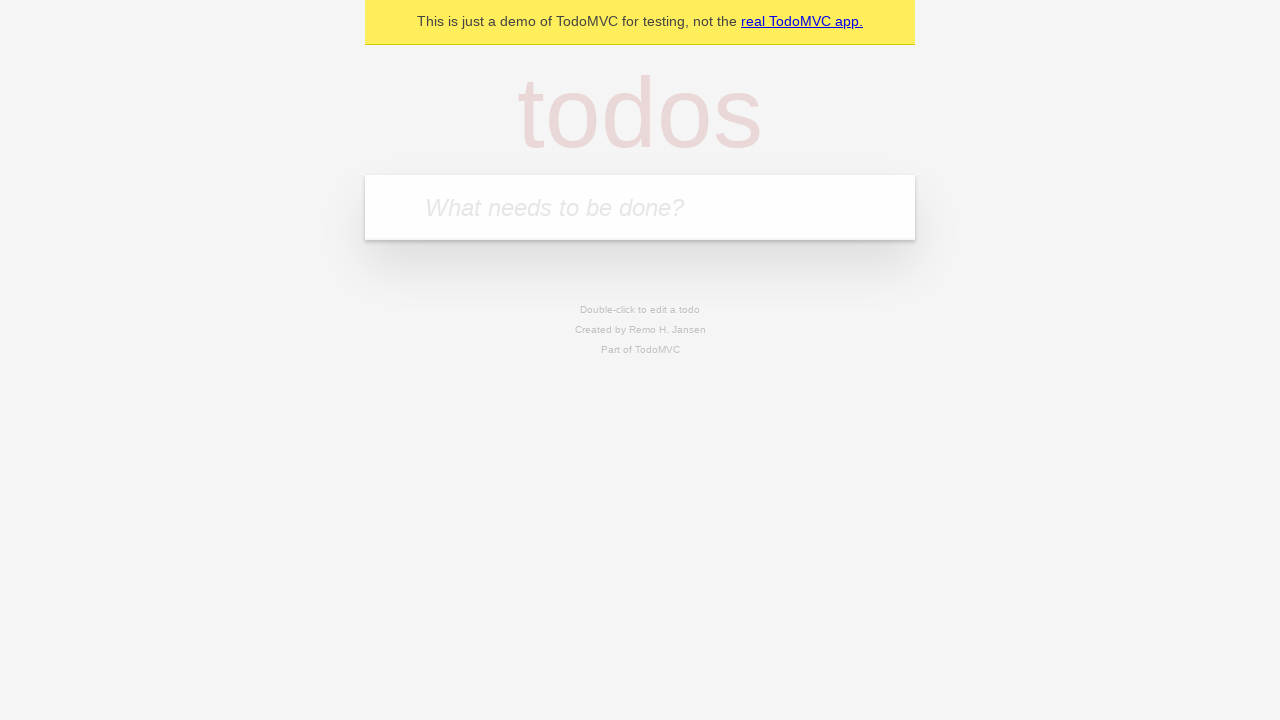

Filled todo input with 'buy some cheese' on internal:attr=[placeholder="What needs to be done?"i]
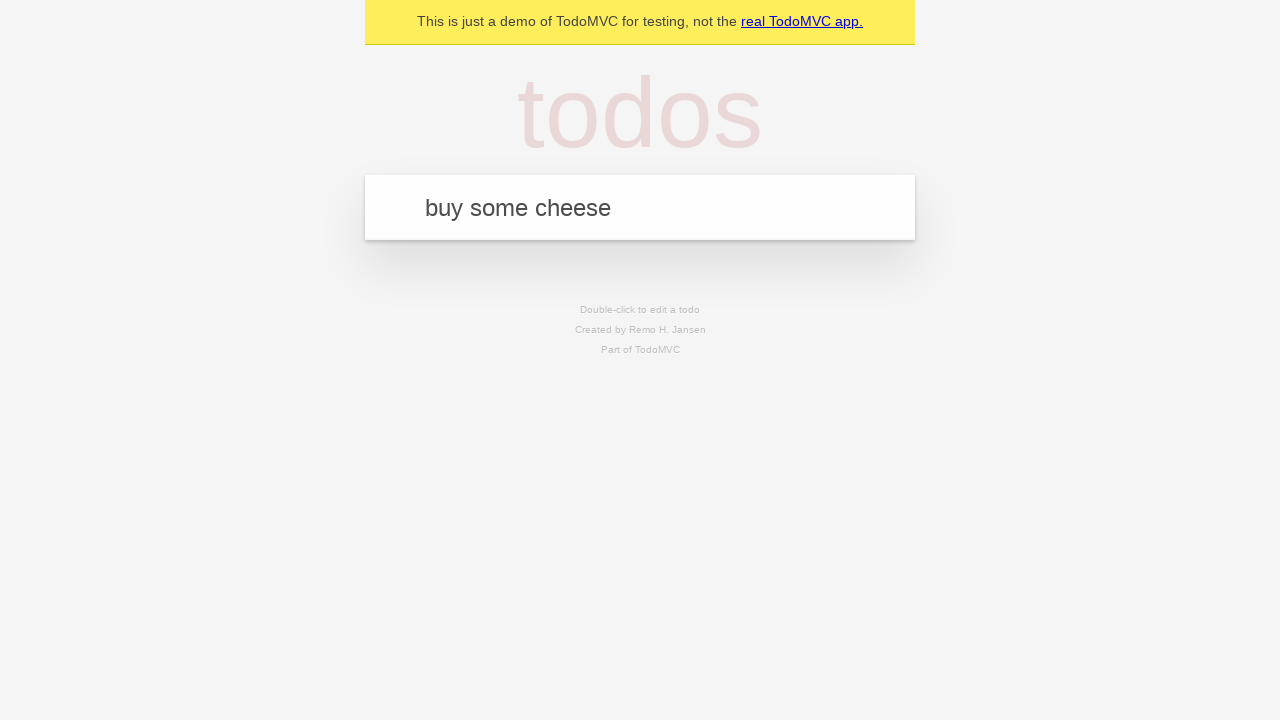

Pressed Enter to create todo 'buy some cheese' on internal:attr=[placeholder="What needs to be done?"i]
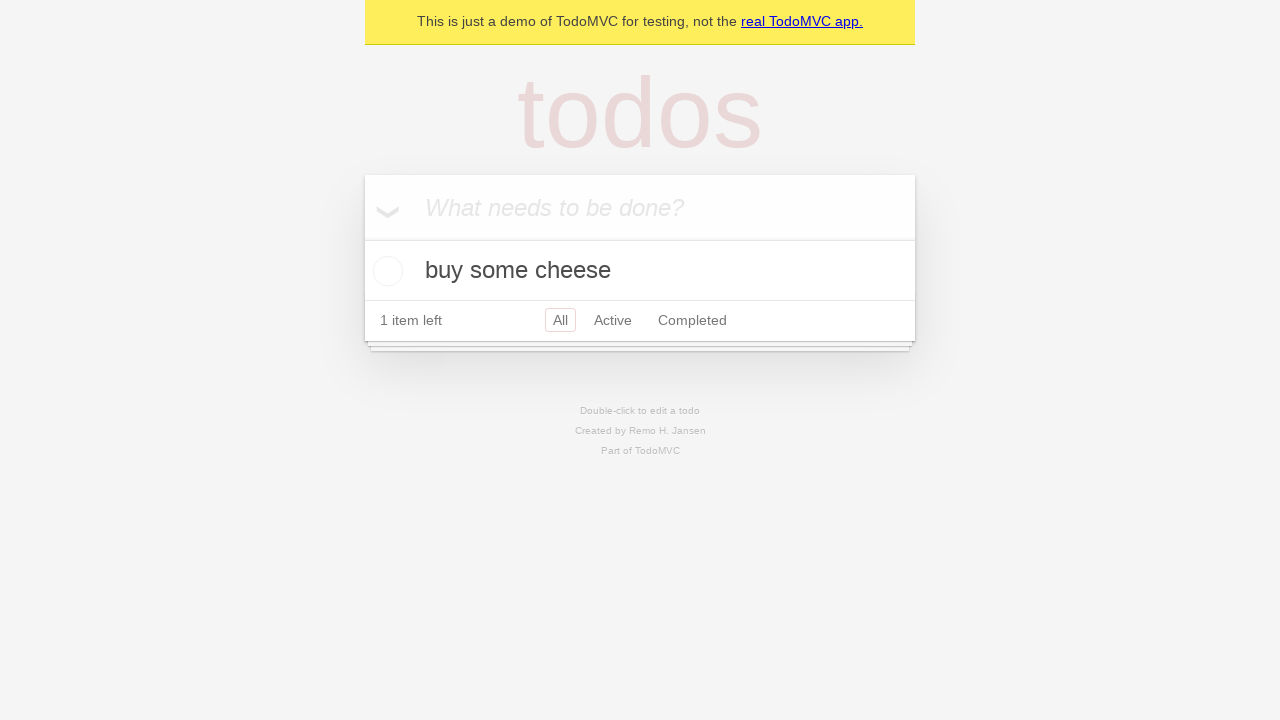

Filled todo input with 'feed the cat' on internal:attr=[placeholder="What needs to be done?"i]
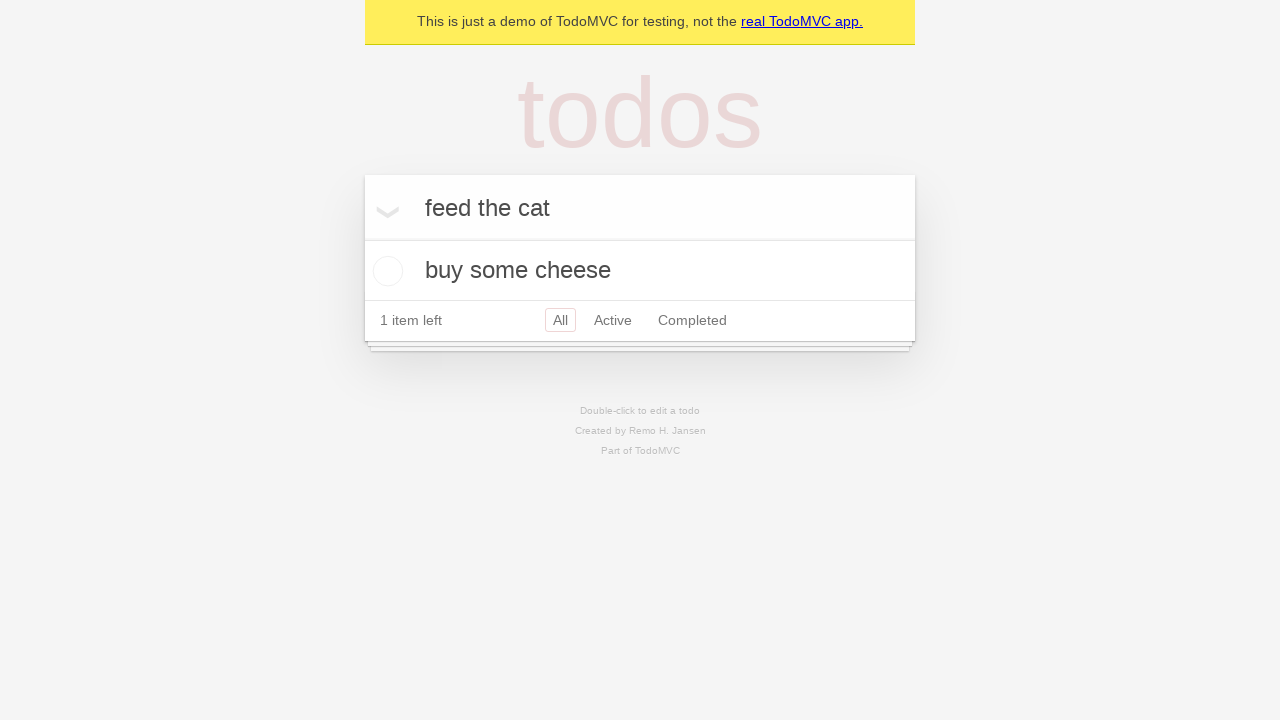

Pressed Enter to create todo 'feed the cat' on internal:attr=[placeholder="What needs to be done?"i]
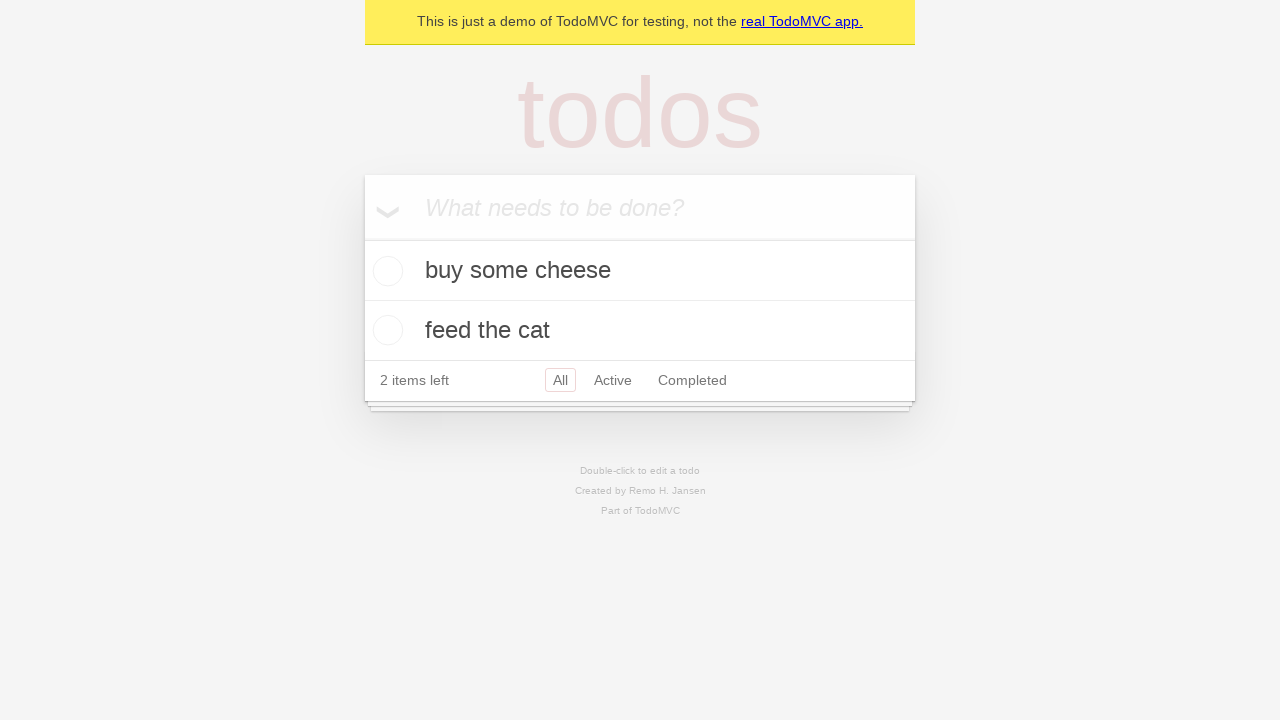

Filled todo input with 'book a doctors appointment' on internal:attr=[placeholder="What needs to be done?"i]
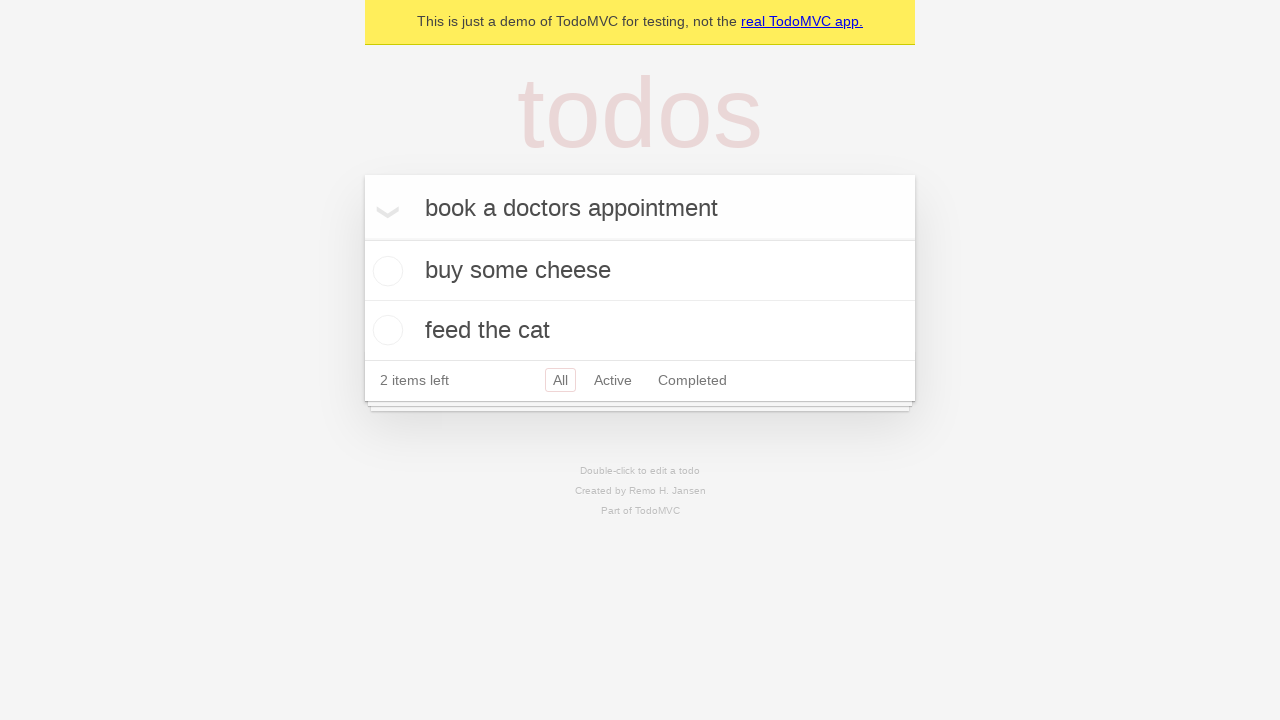

Pressed Enter to create todo 'book a doctors appointment' on internal:attr=[placeholder="What needs to be done?"i]
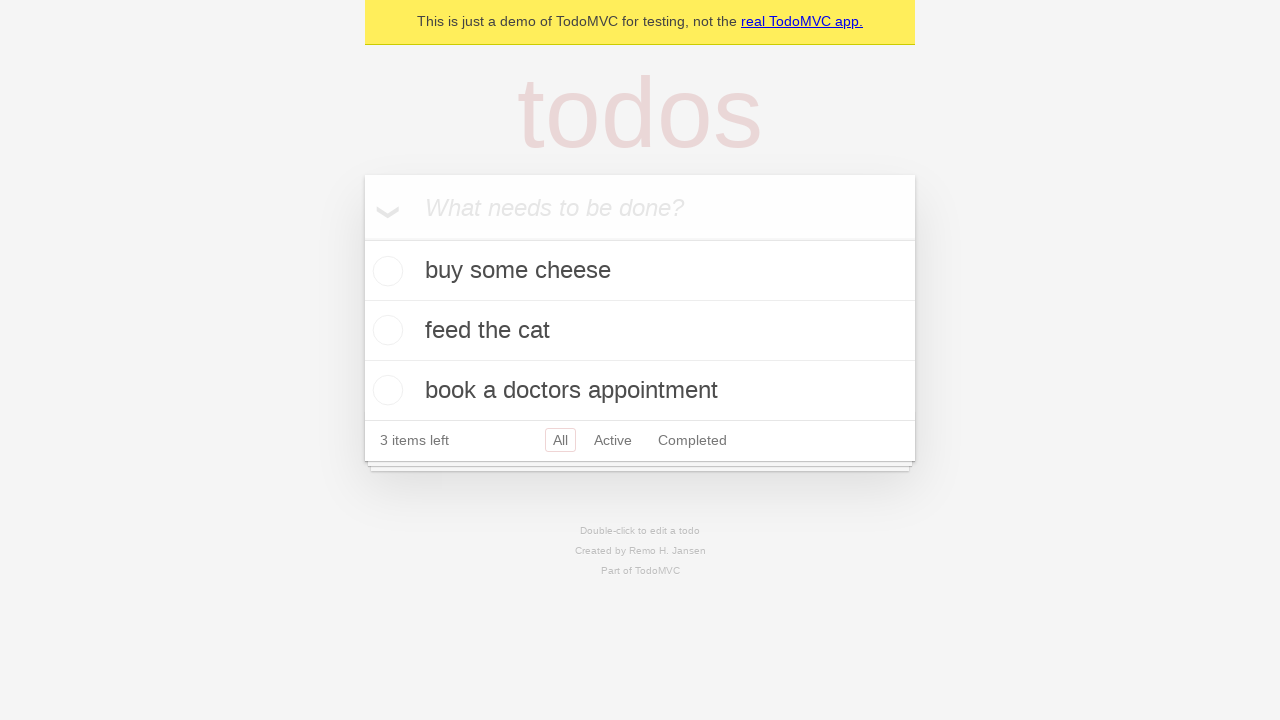

Checked the first todo item as completed at (385, 271) on .todo-list li .toggle >> nth=0
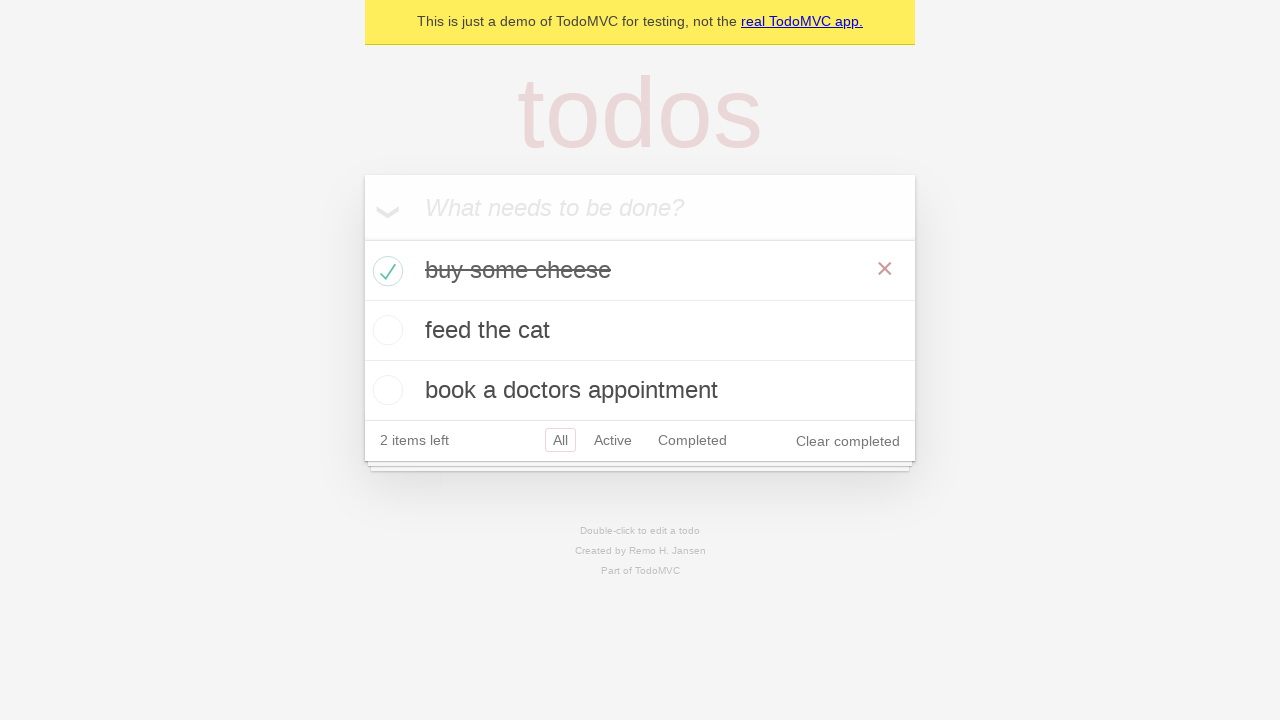

Clicked 'Clear completed' button to remove completed todos at (848, 441) on internal:role=button[name="Clear completed"i]
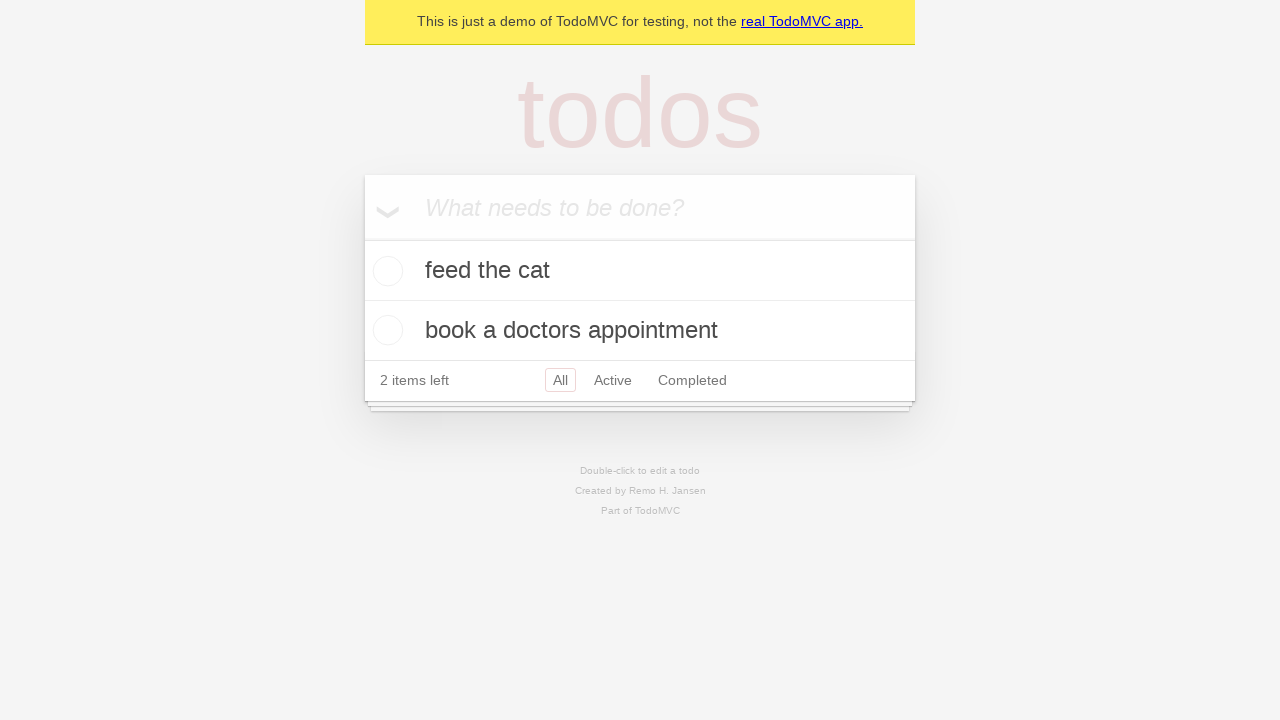

Waited for Clear completed button to disappear (no more completed items)
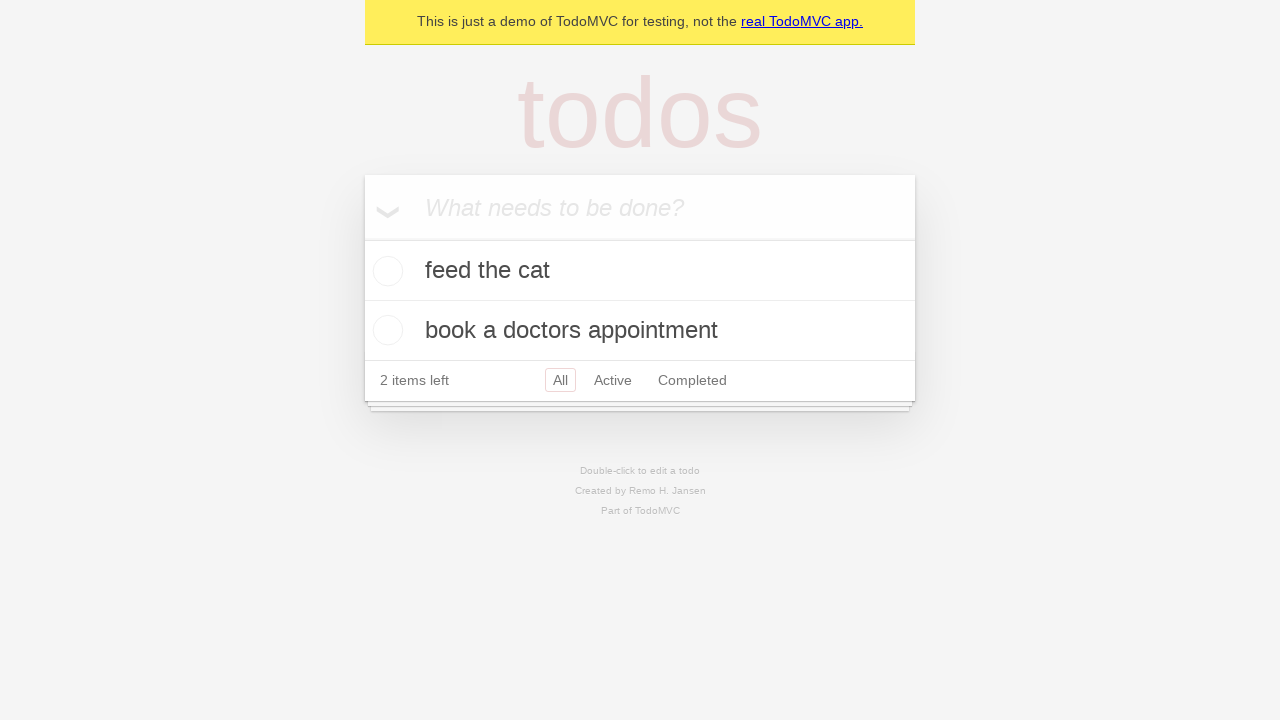

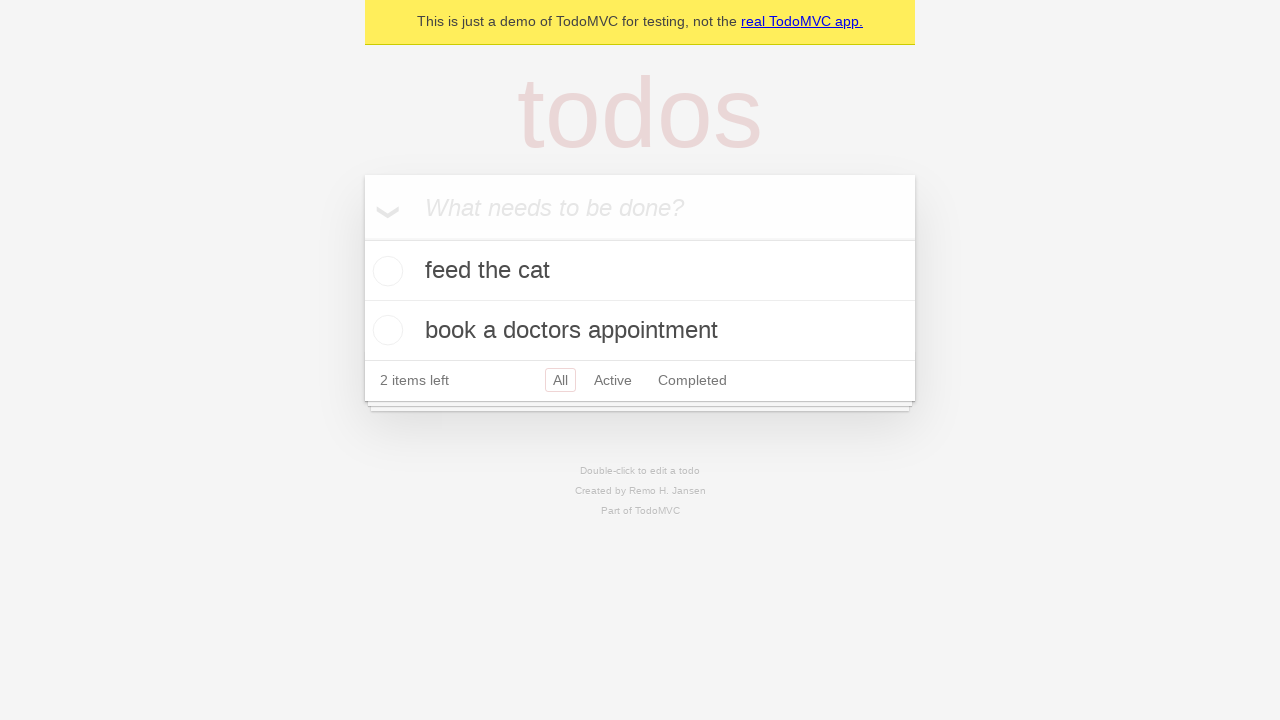